Tests frame switching functionality by navigating between different frames and filling input fields within each frame

Starting URL: https://ui.vision/demo/webtest/frames/

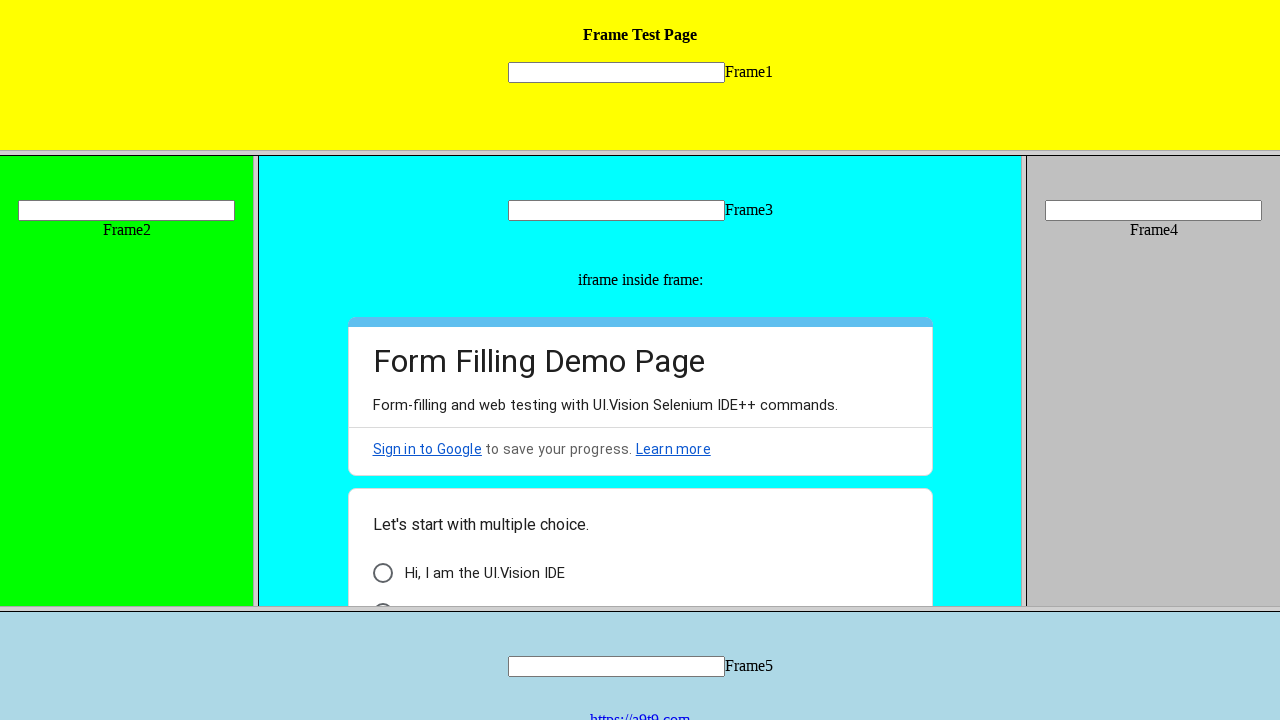

Located Frame 4 element
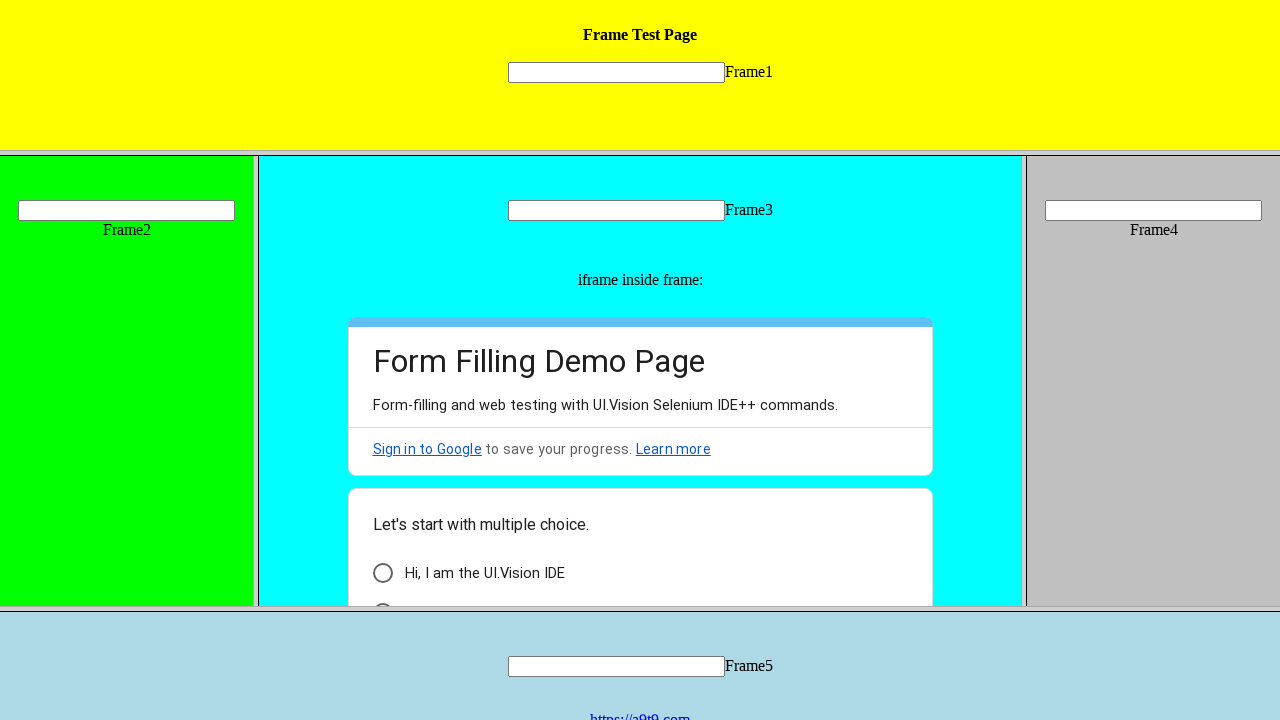

Filled input field in Frame 4 with 'Ola' on frame[src='frame_4.html'] >> internal:control=enter-frame >> input[name='mytext4
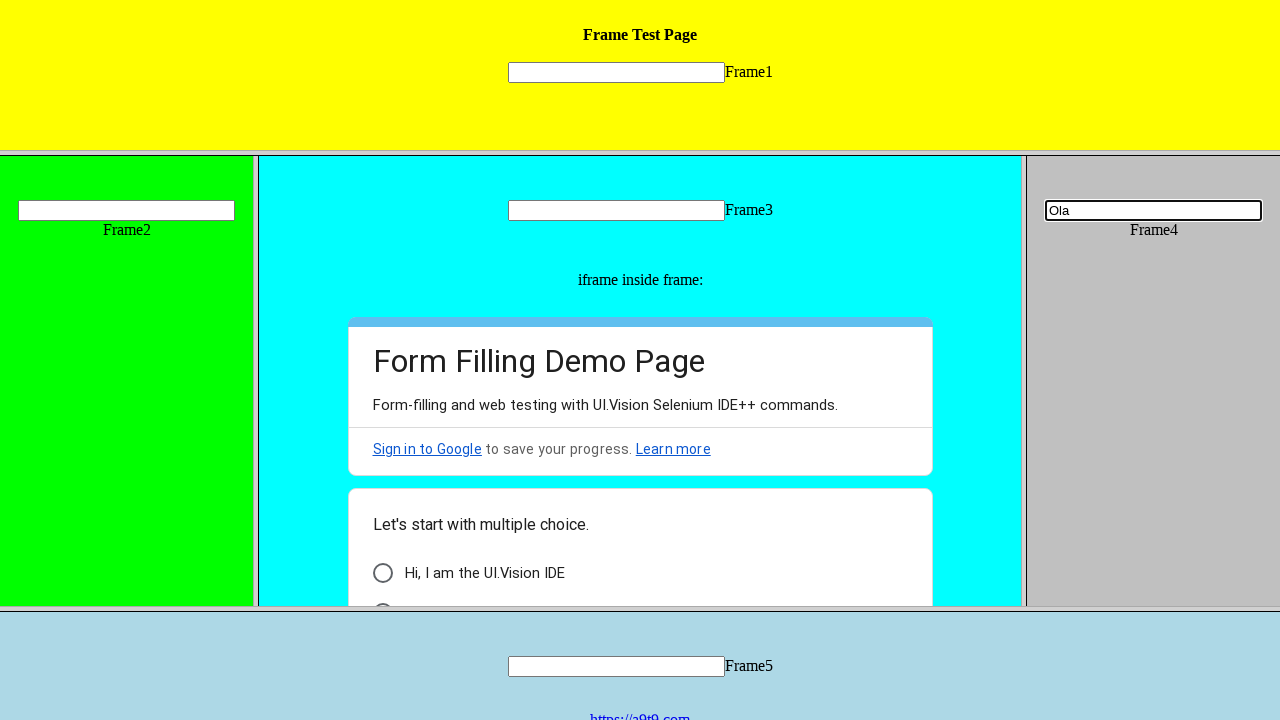

Located Frame 2 element
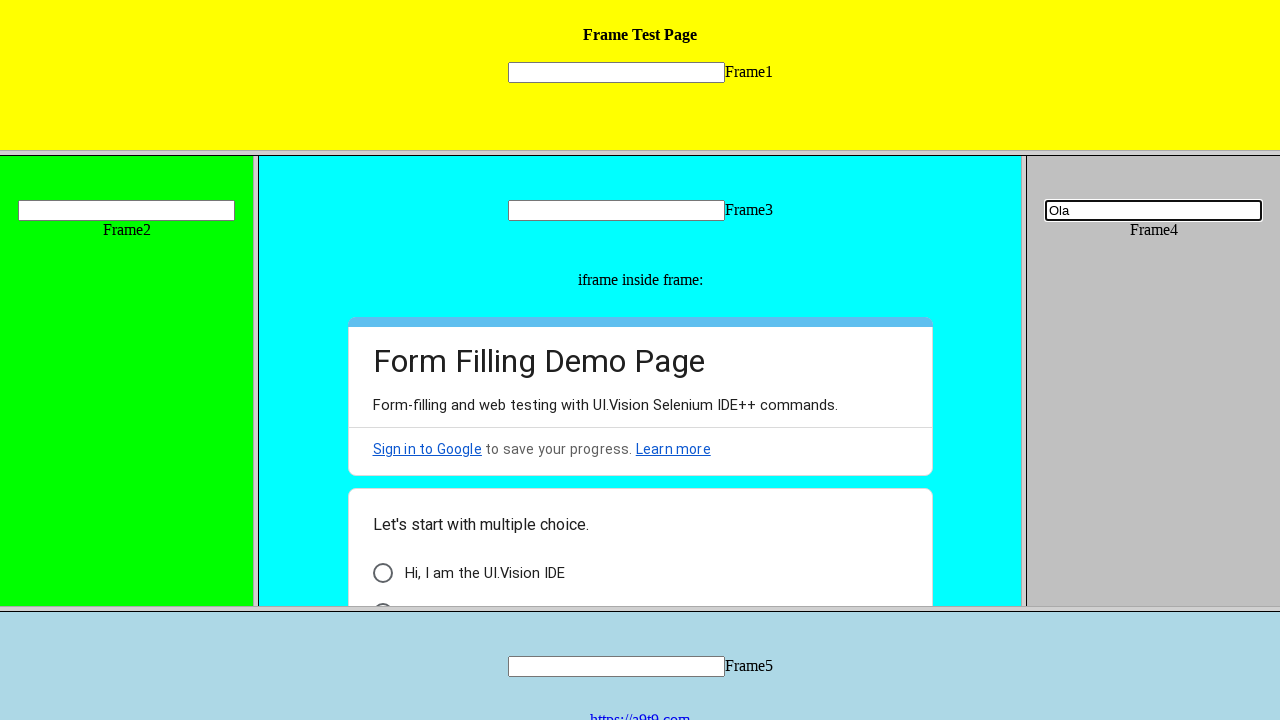

Filled input field in Frame 2 with 'Ola' on frame[src='frame_2.html'] >> internal:control=enter-frame >> input[name='mytext2
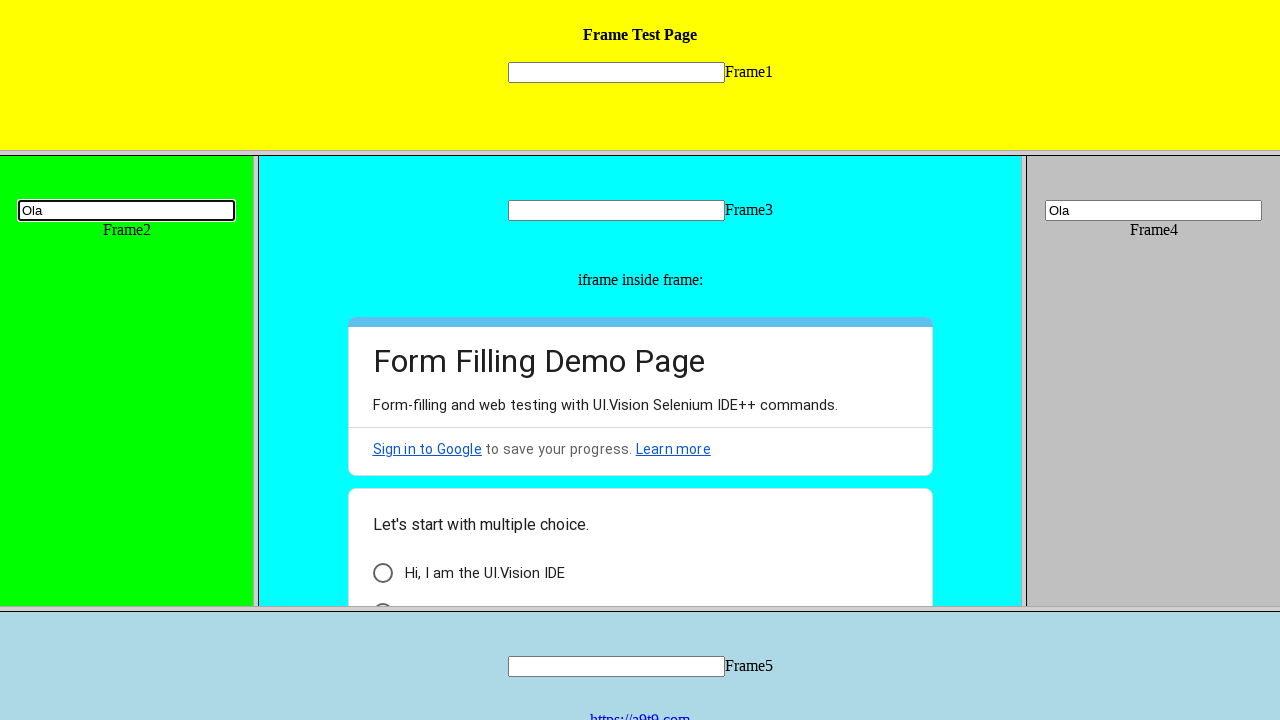

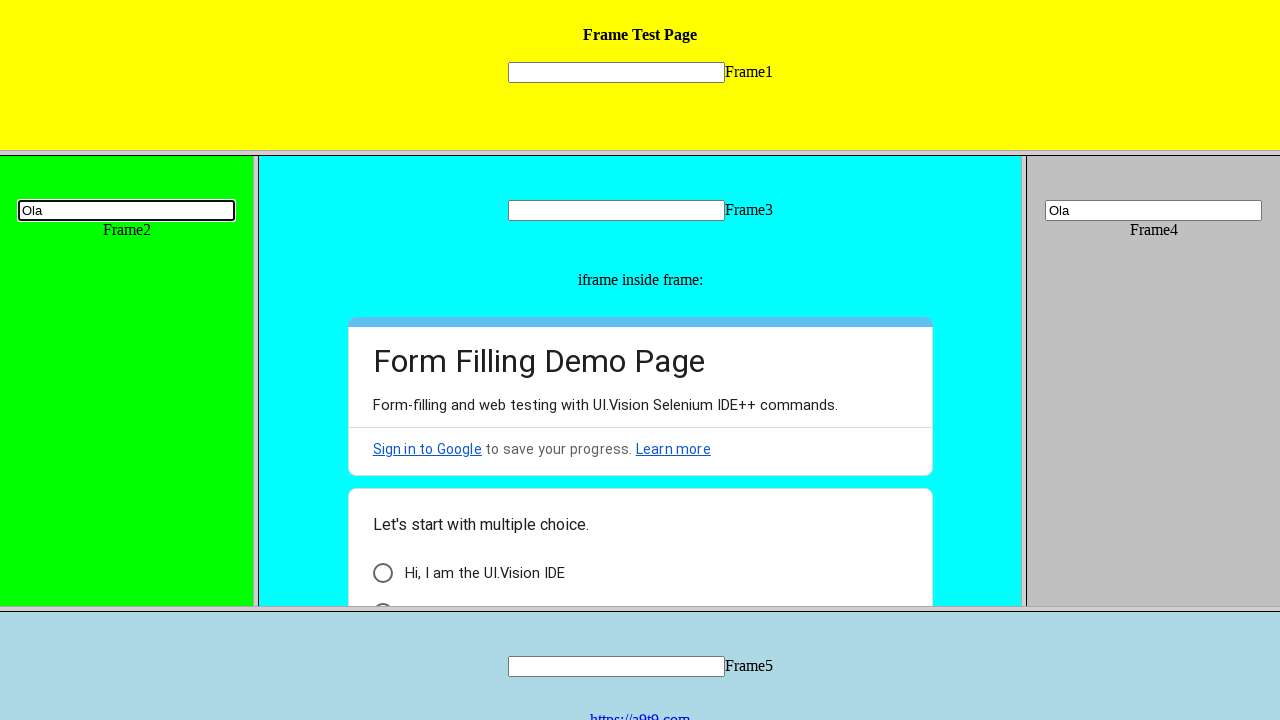